Tests JavaScript prompt alert functionality by entering text in a prompt dialog and verifying the entered text is displayed correctly on the page

Starting URL: https://www.w3schools.com/js/tryit.asp?filename=tryjs_prompt

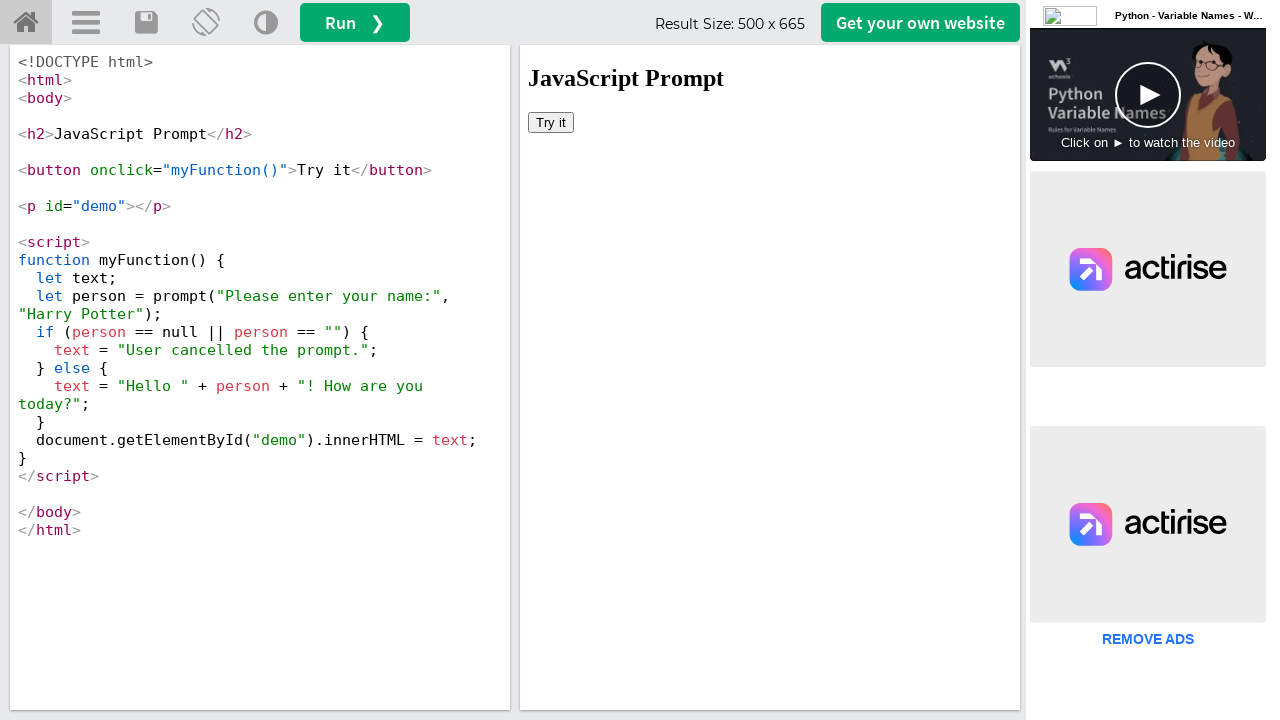

Located iframe containing the demo
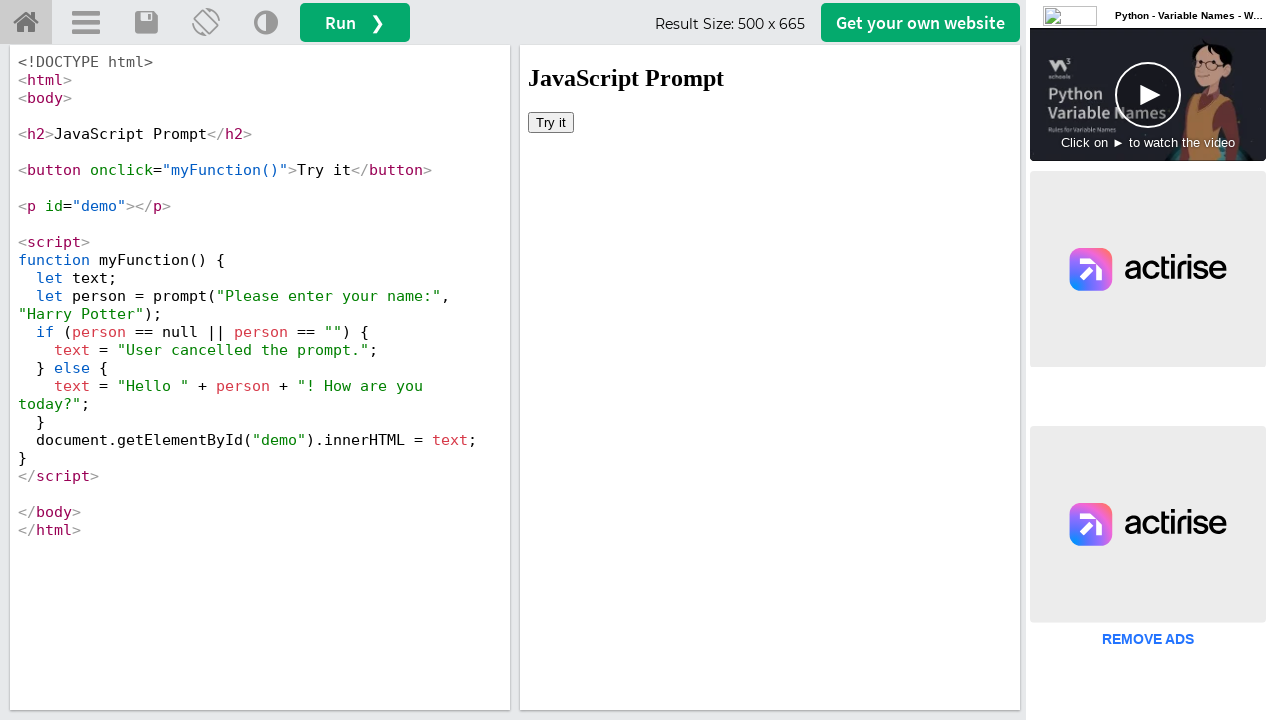

Clicked 'Try it' button to trigger the prompt dialog at (551, 122) on iframe[id='iframeResult'] >> internal:control=enter-frame >> button:has-text('Tr
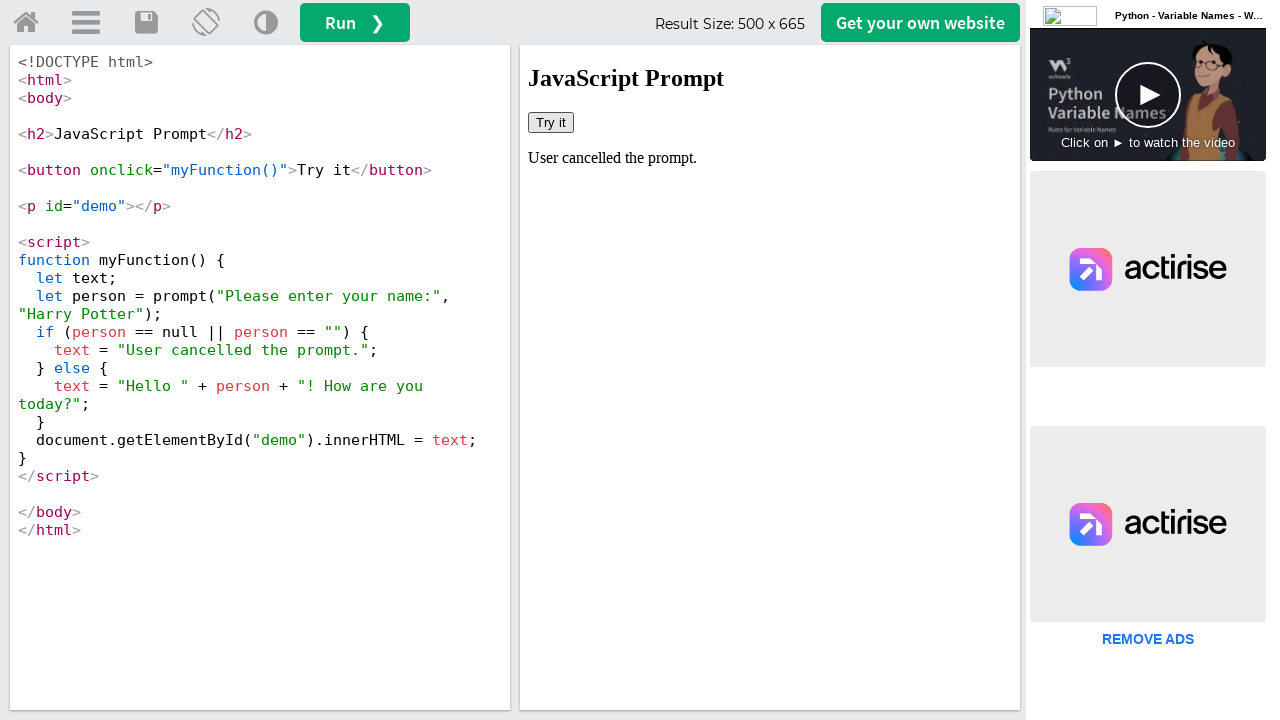

Set up dialog handler to accept prompt with text 'TestUser123'
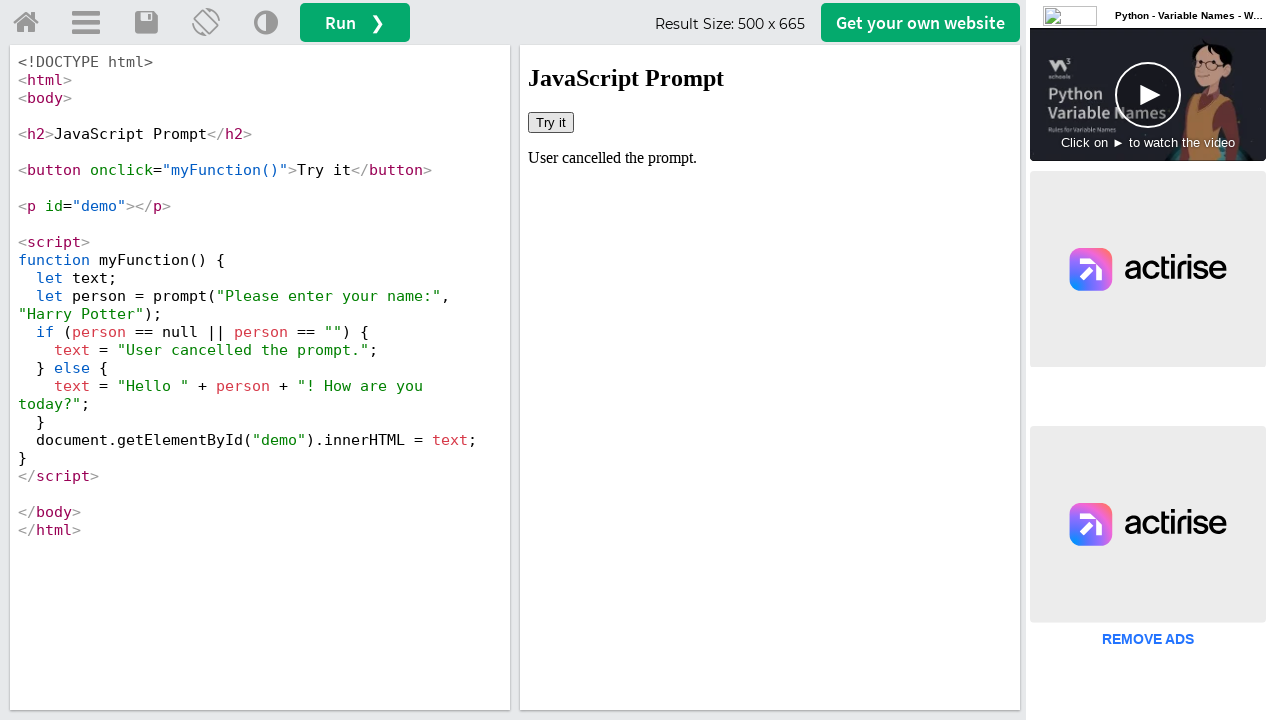

Waited for #demo element to be visible
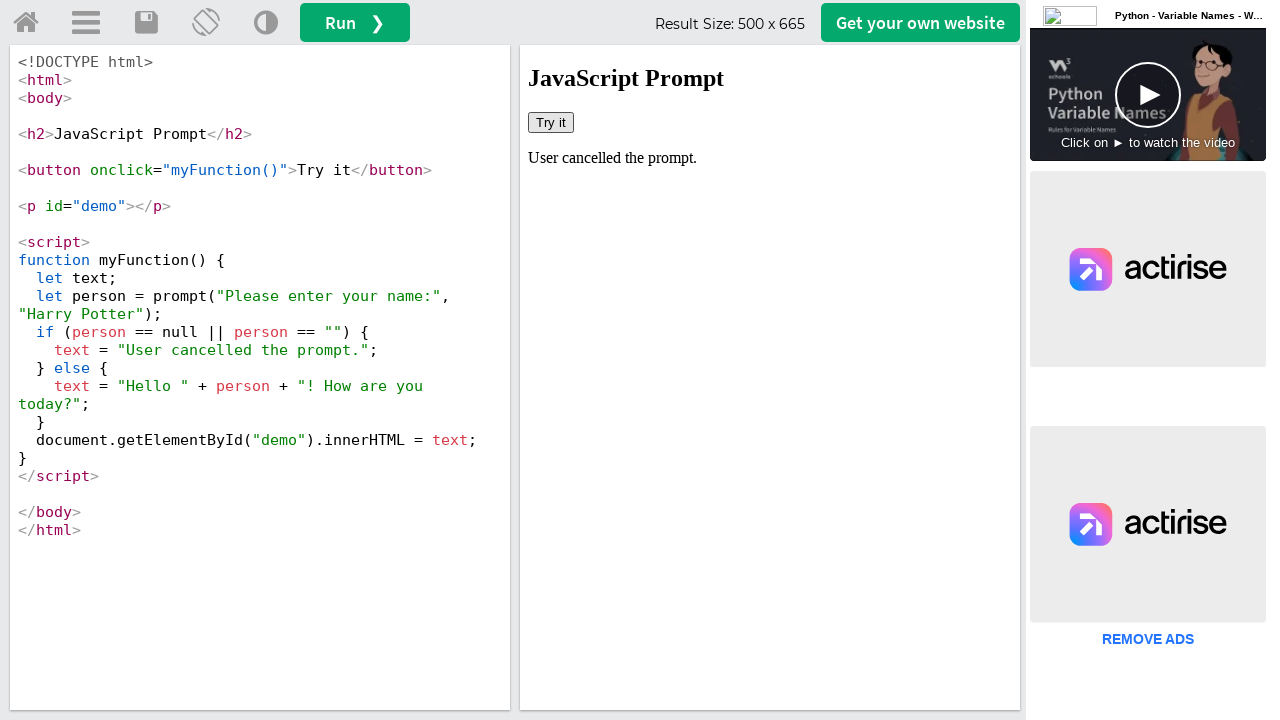

Retrieved text content from #demo element
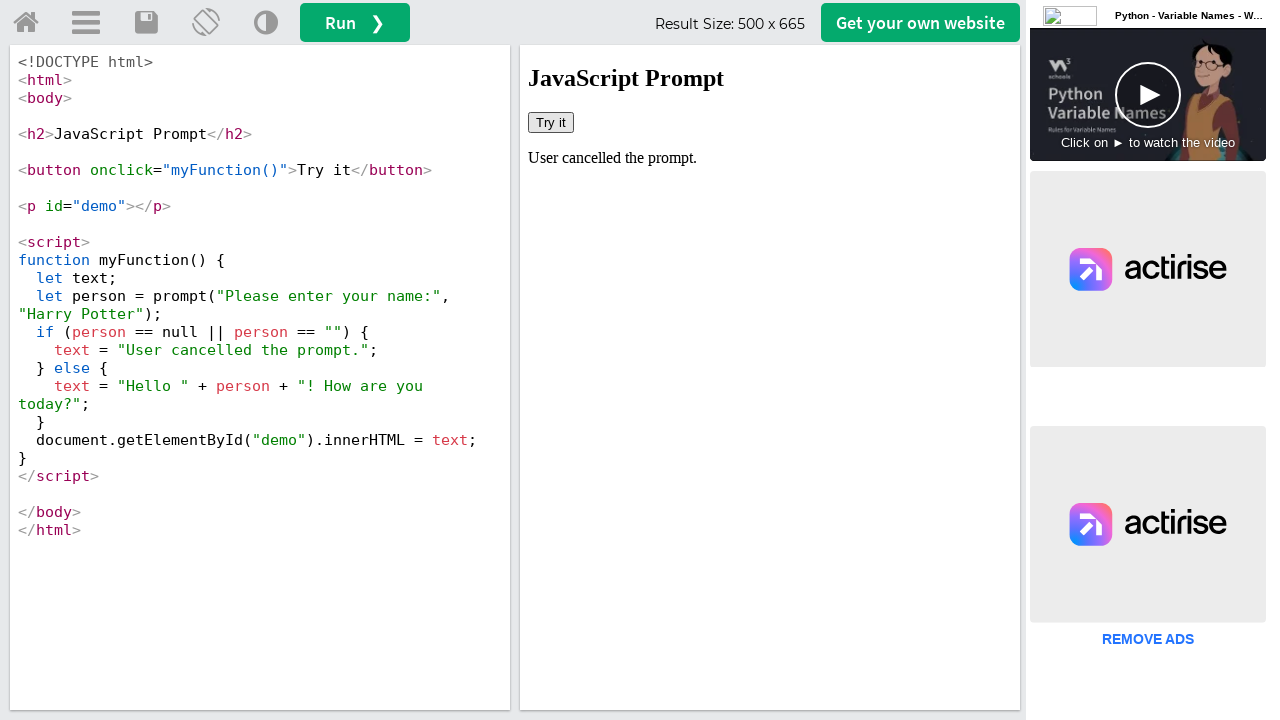

Verification failed: entered text 'TestUser123' not found in demo output
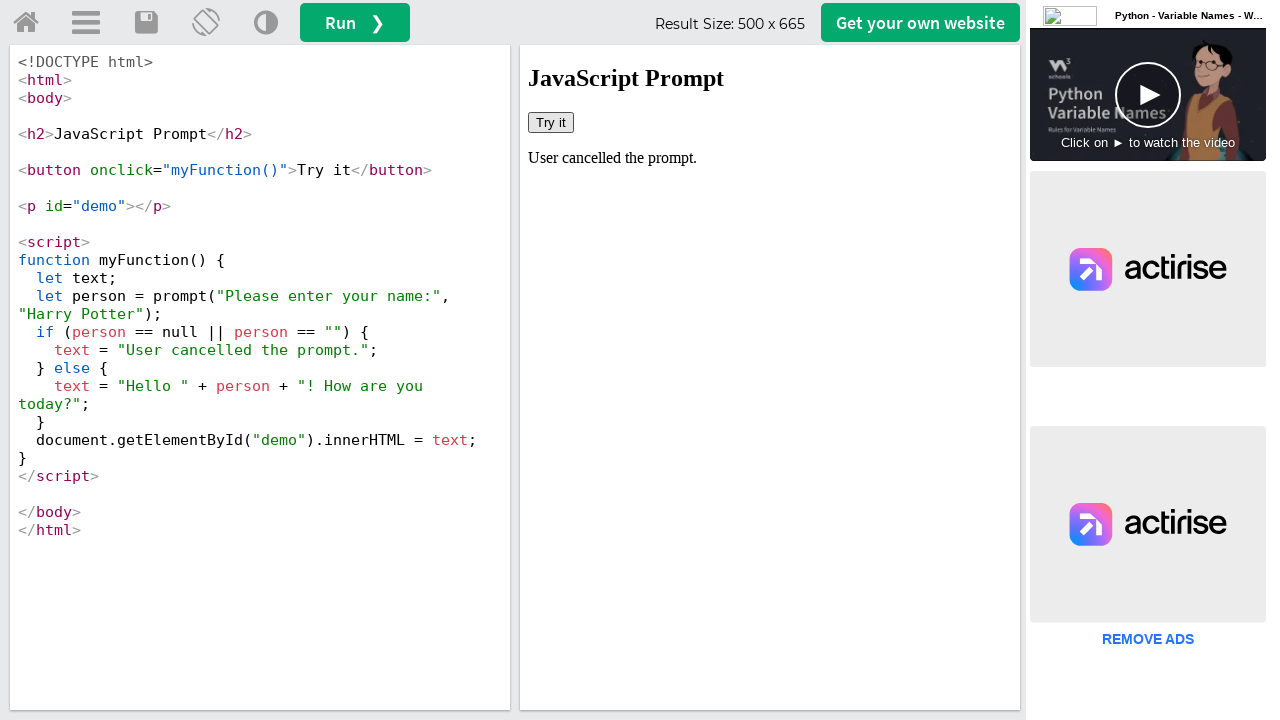

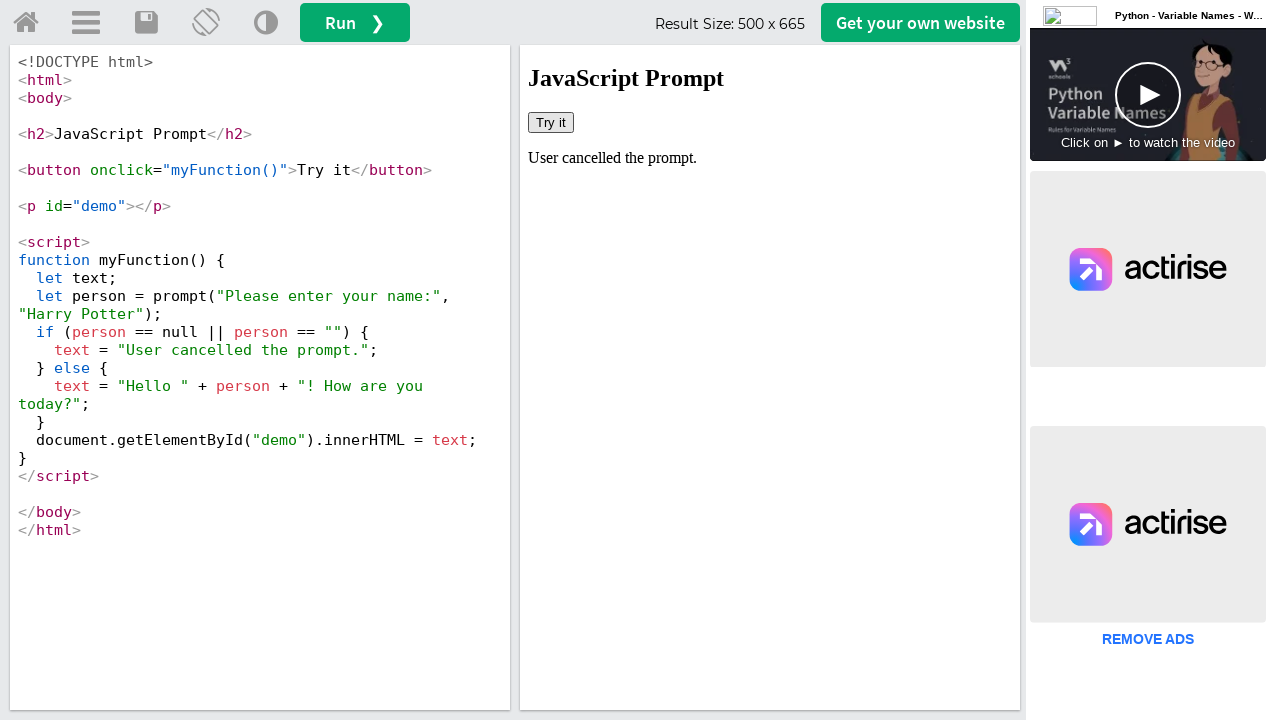